Tests button click functionality by clicking Button 1 and verifying the expected result message is displayed

Starting URL: http://practice.cydeo.com/multiple_buttons

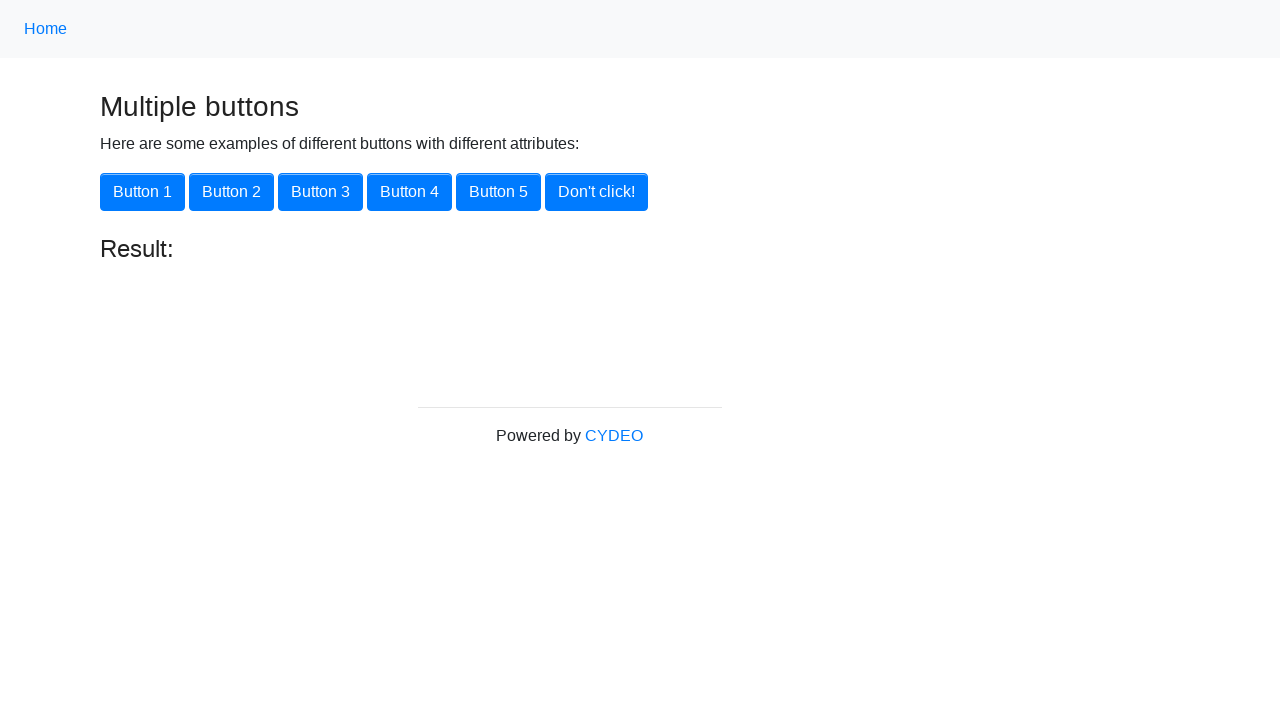

Clicked Button 1 using onclick attribute selector at (142, 192) on button[onclick='button1()']
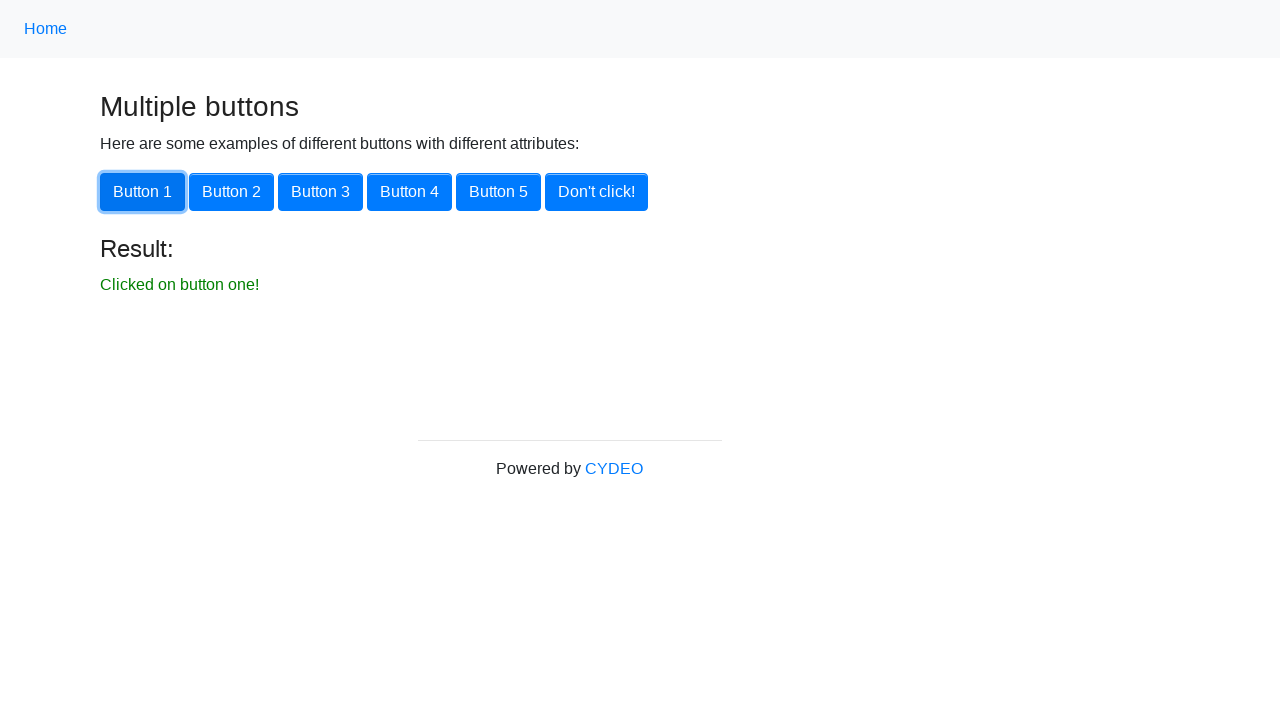

Result message element loaded
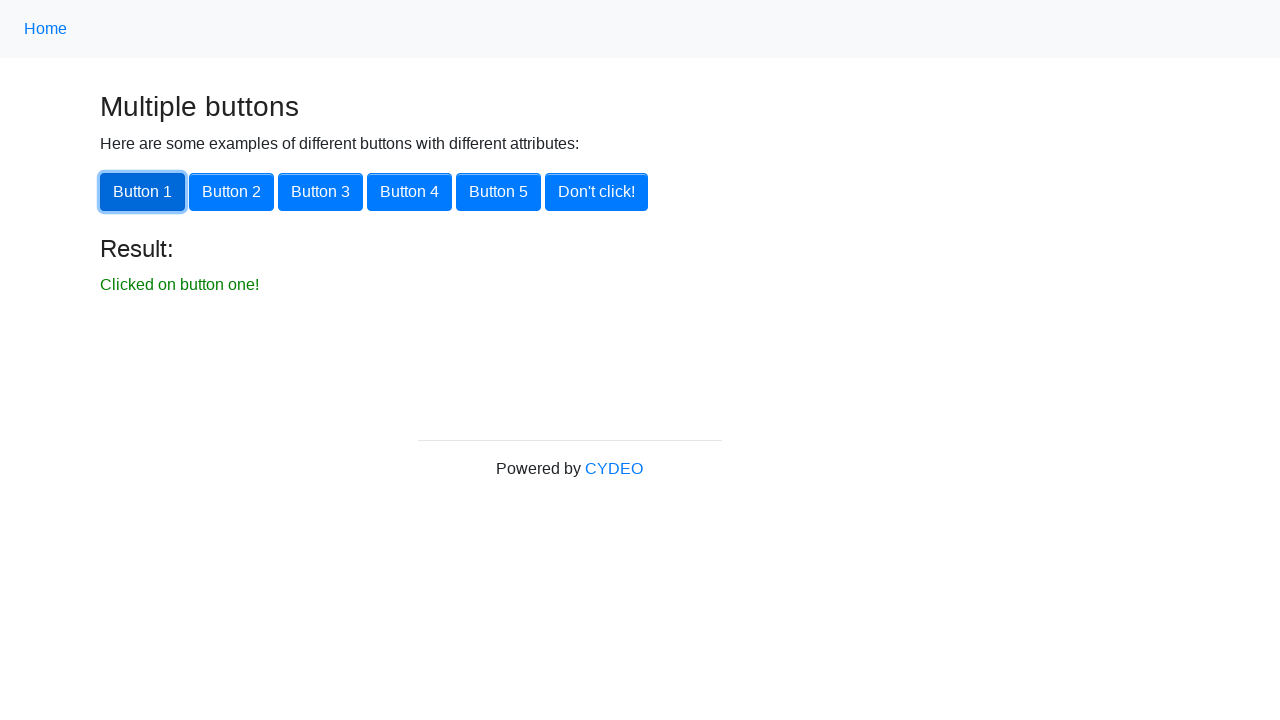

Located result element
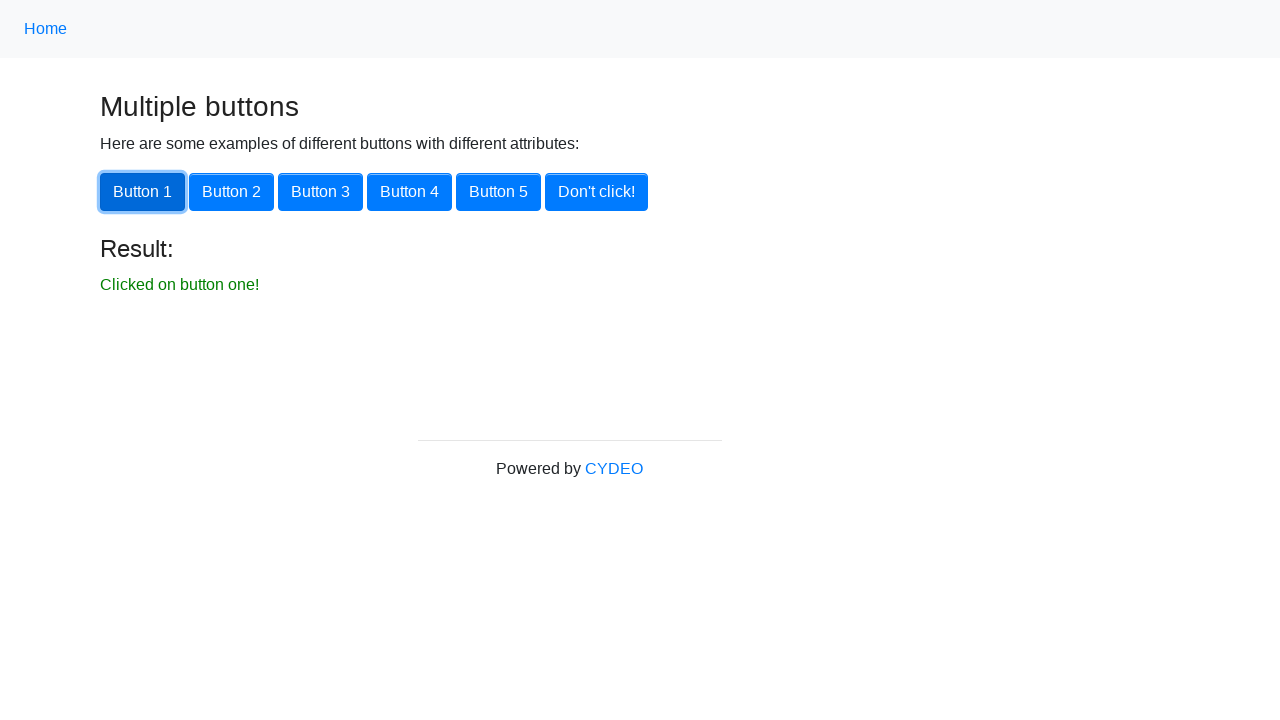

Retrieved text content from result element
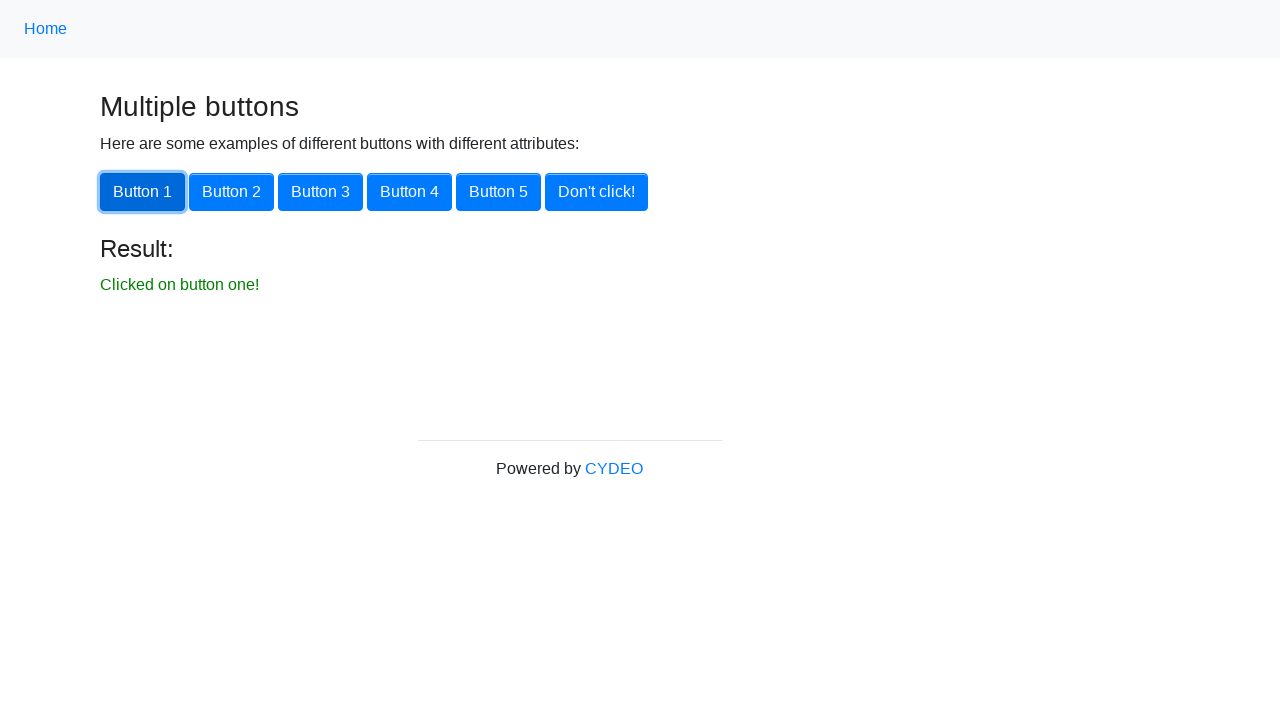

Verified result message matches expected text 'Clicked on button one!'
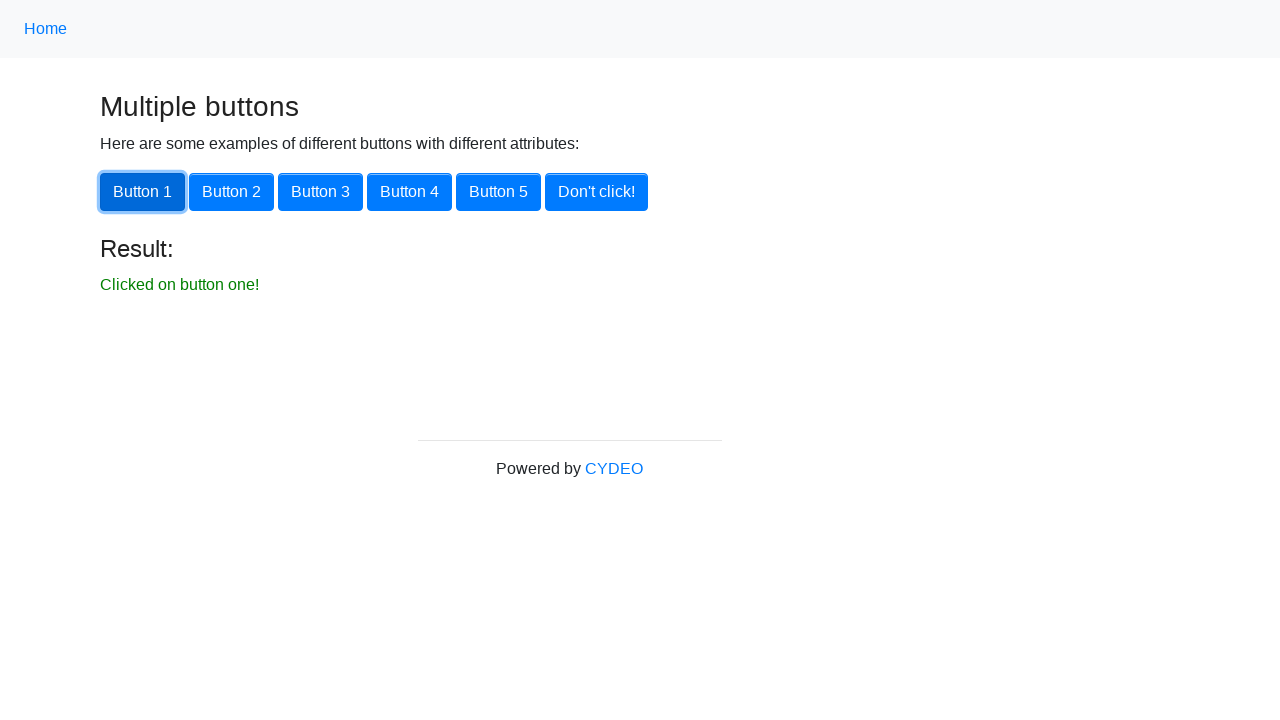

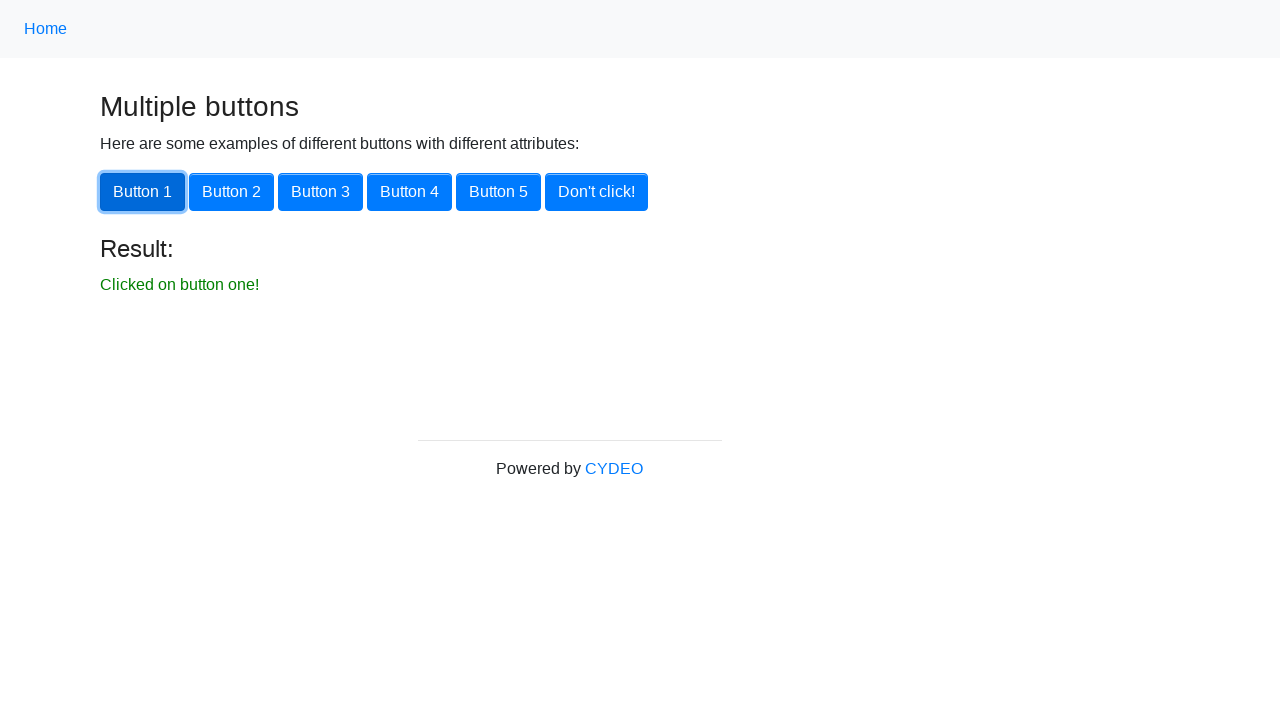